Tests that meta robots tags are correctly set across different pages - verifying indexable pages don't have noindex and test/trashed pages do have noindex.

Starting URL: https://serlo.org/

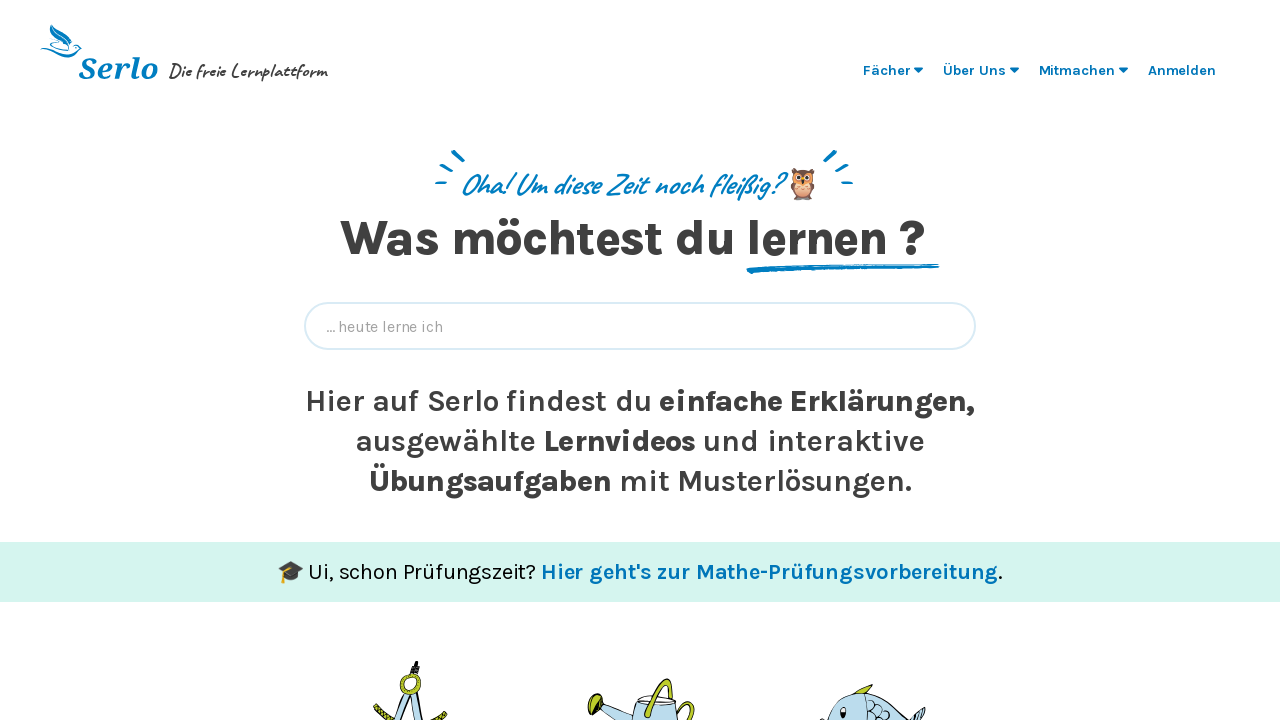

Verified landing page has no noindex meta tag
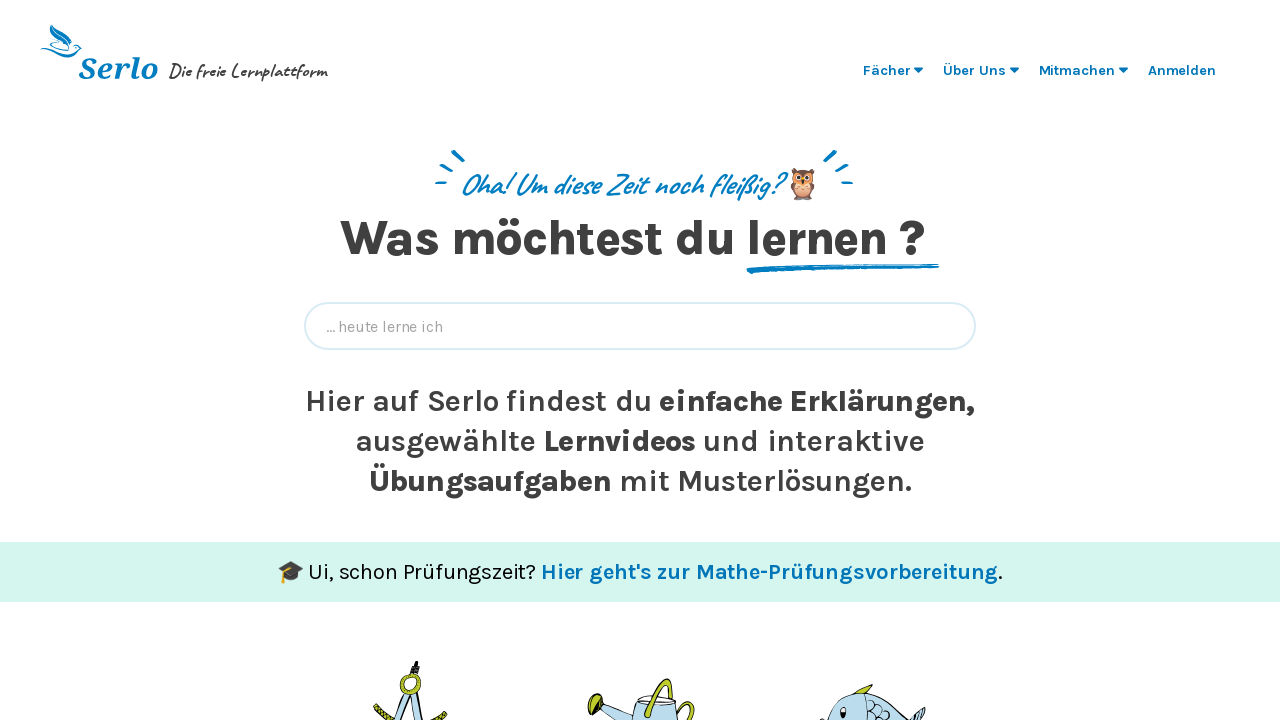

Navigated to https://serlo.org/serlo
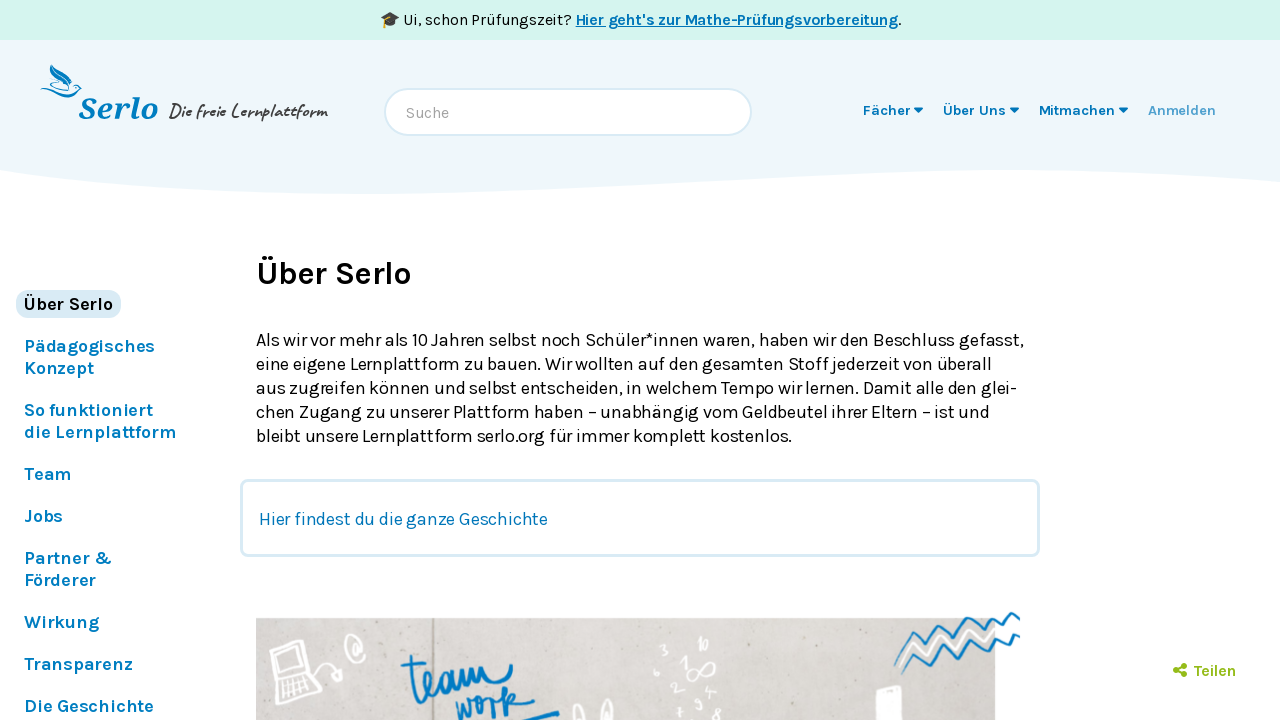

Verified /serlo page has no noindex meta tag
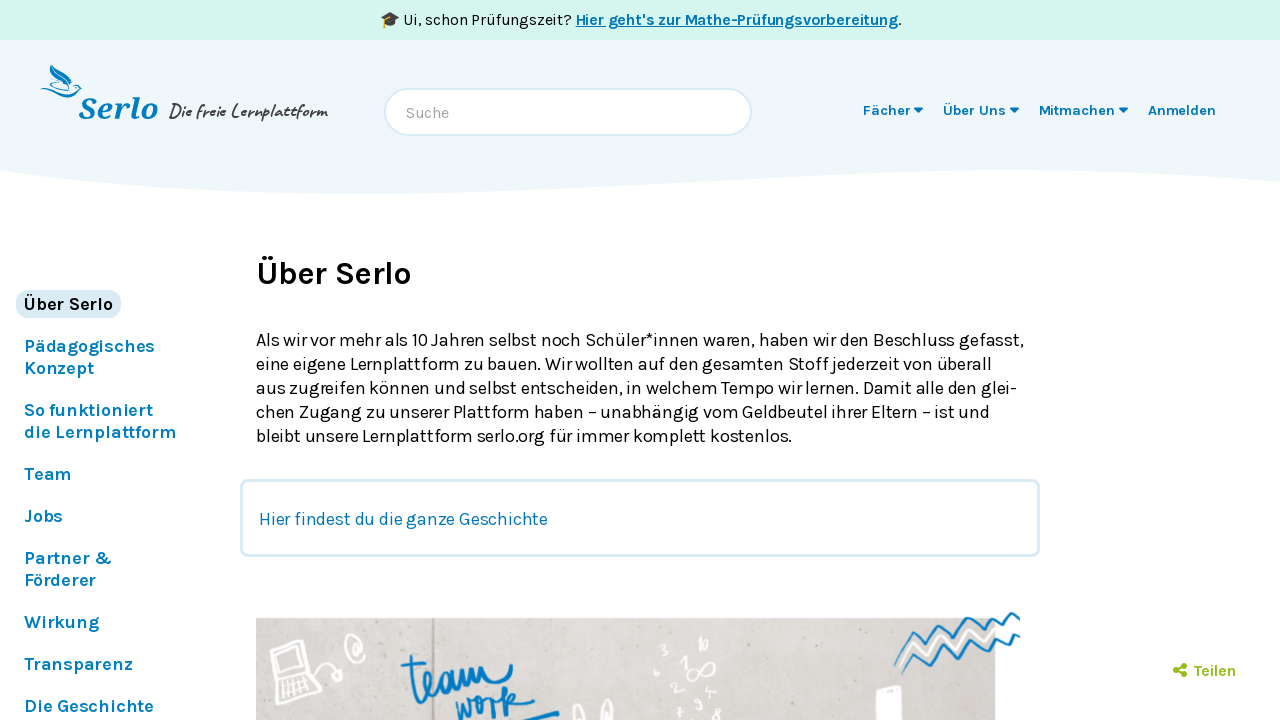

Navigated to https://serlo.org/1555
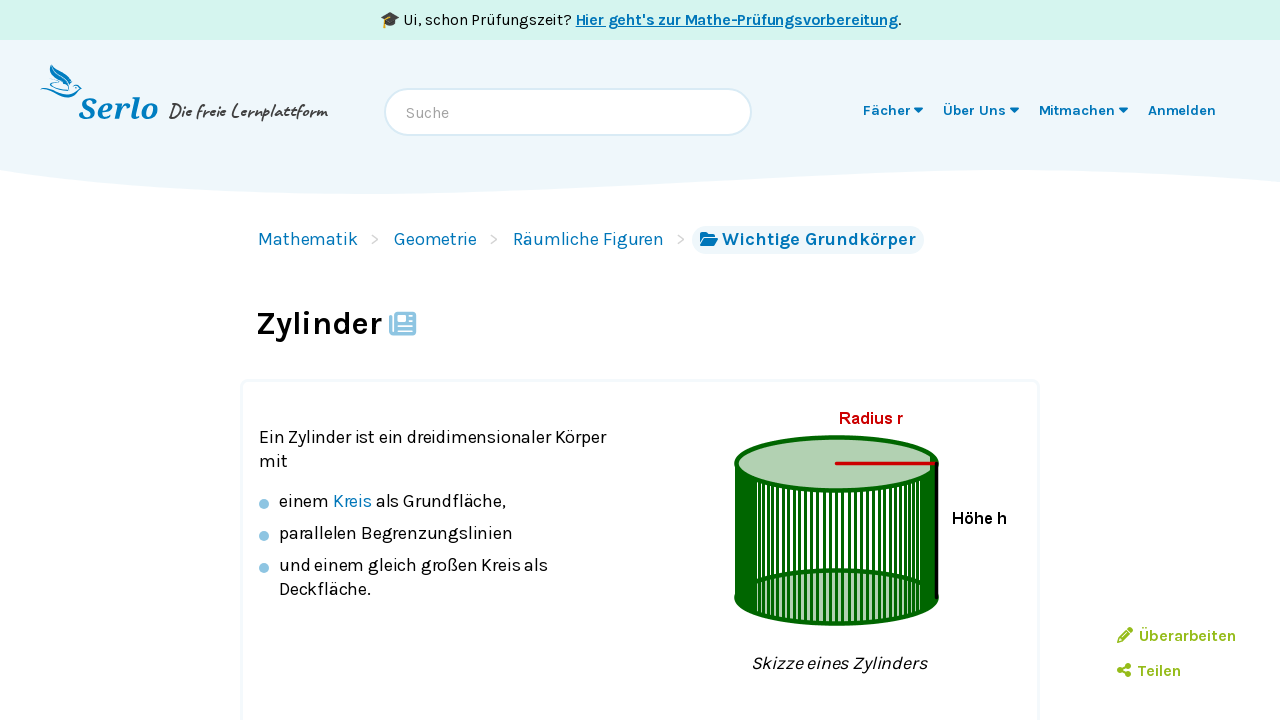

Verified /1555 page has no noindex meta tag
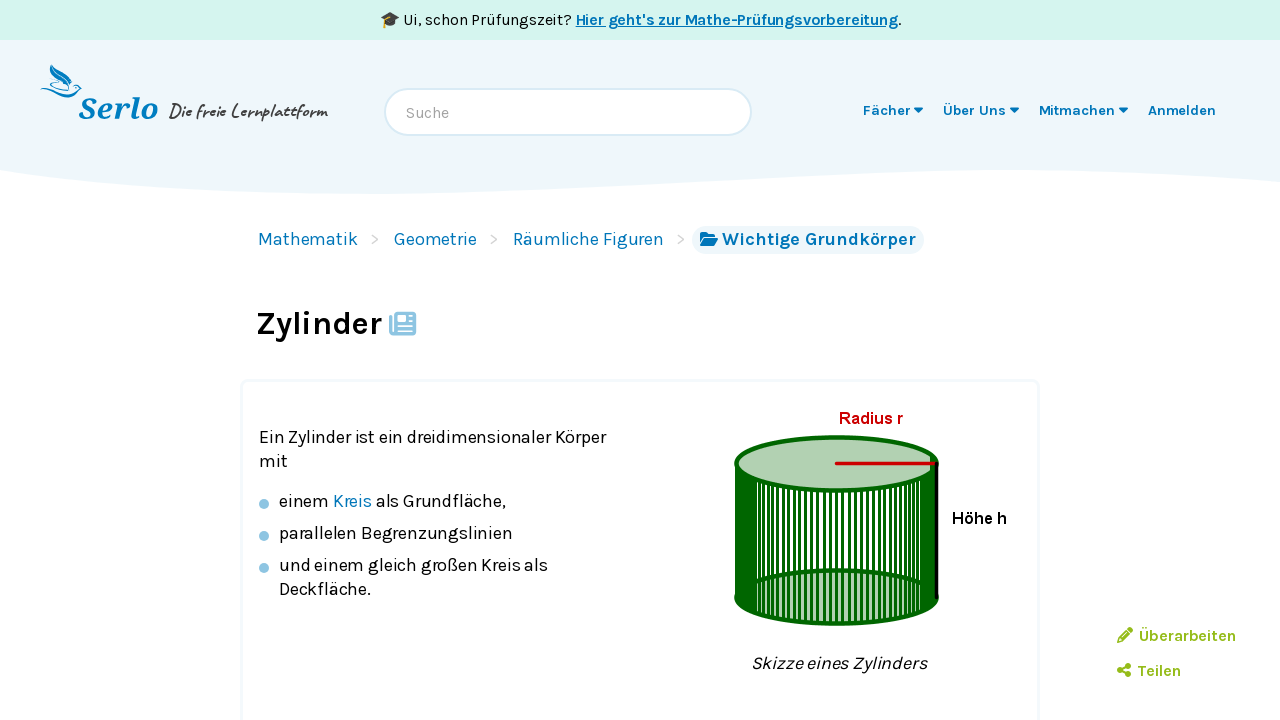

Navigated to test area at https://serlo.org/community/106082/testbereich
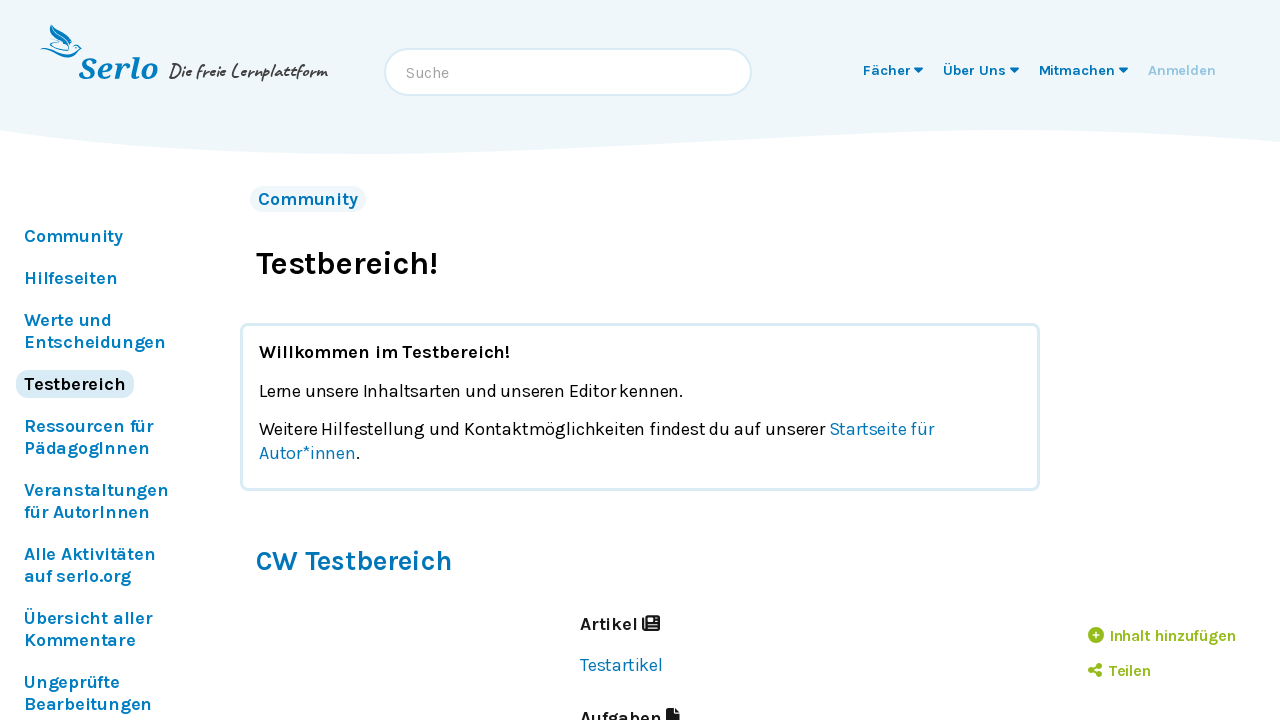

Verified test area page has noindex meta tag
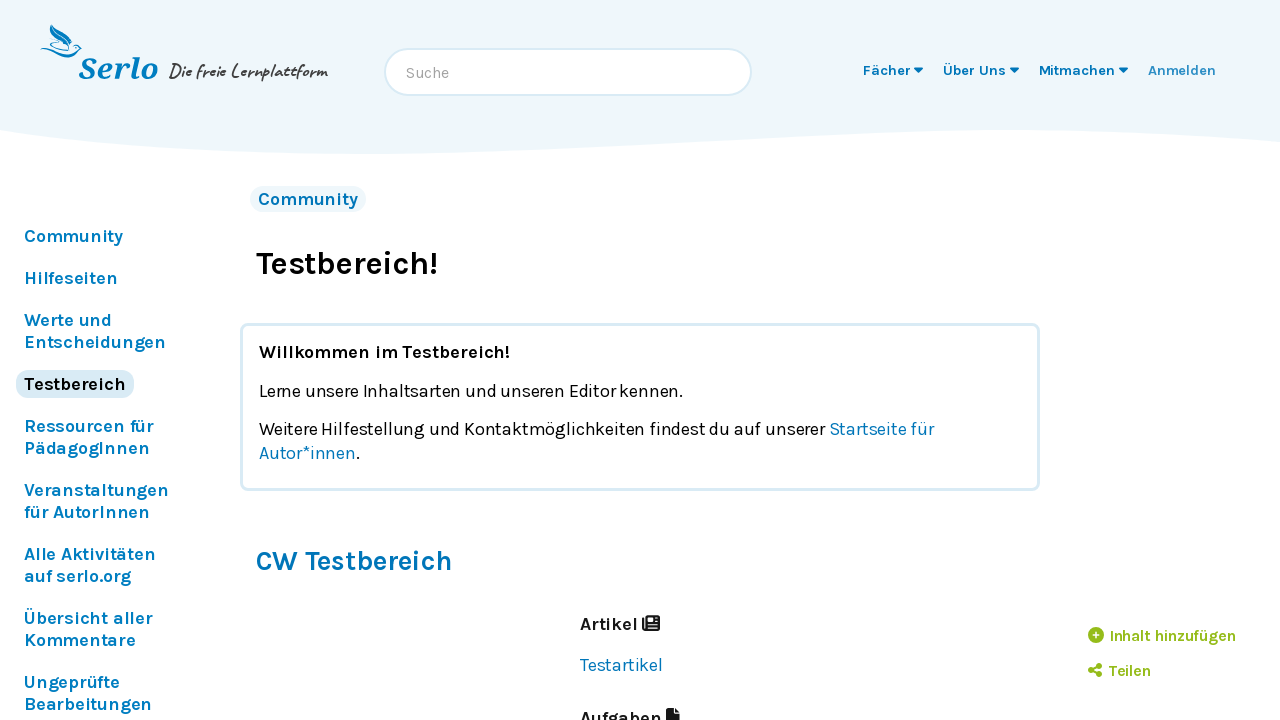

Navigated to test article at https://serlo.org/community/185201/kullas-testartikel-nicht-l%C3%B6schen
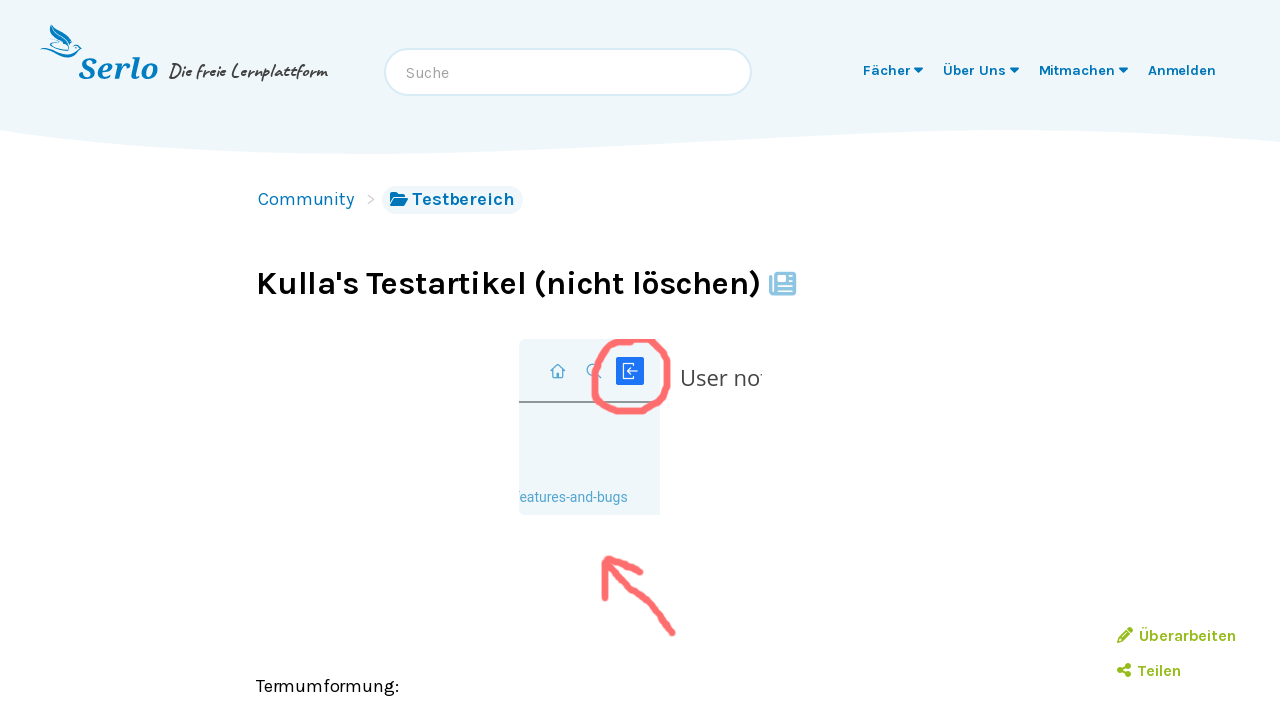

Verified test article page has noindex meta tag
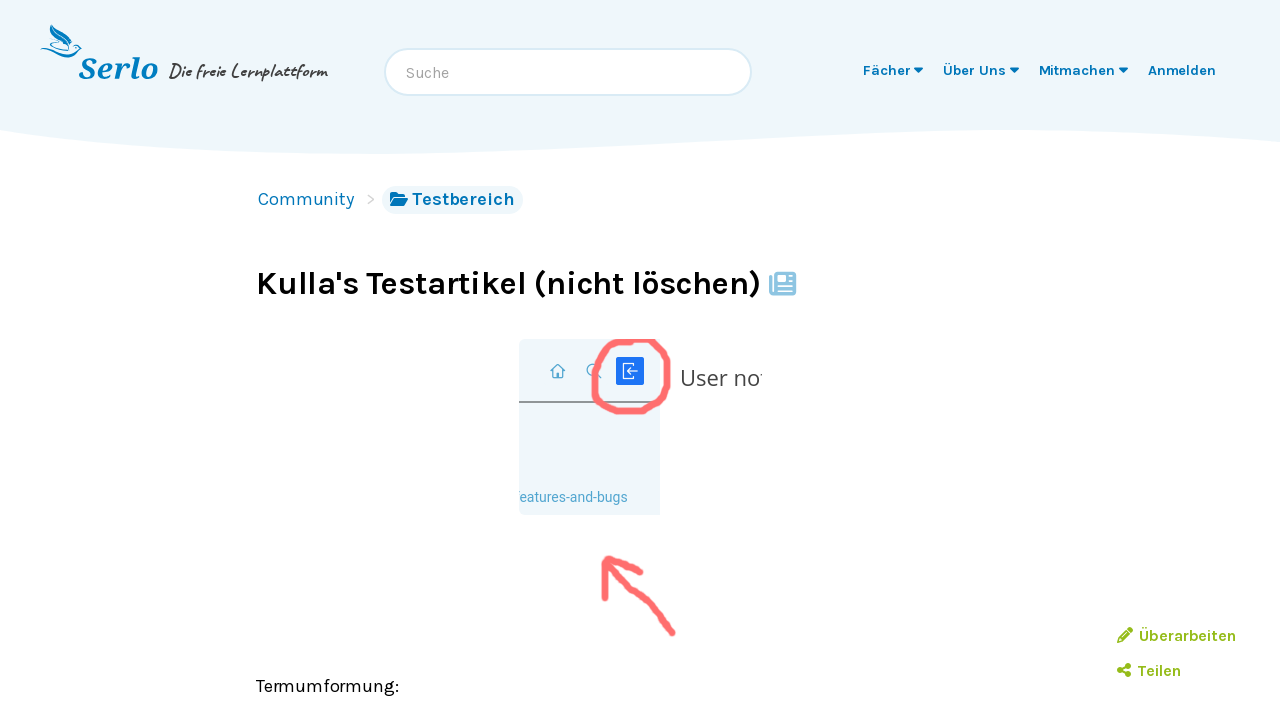

Navigated to trashed content at https://serlo.org/271924
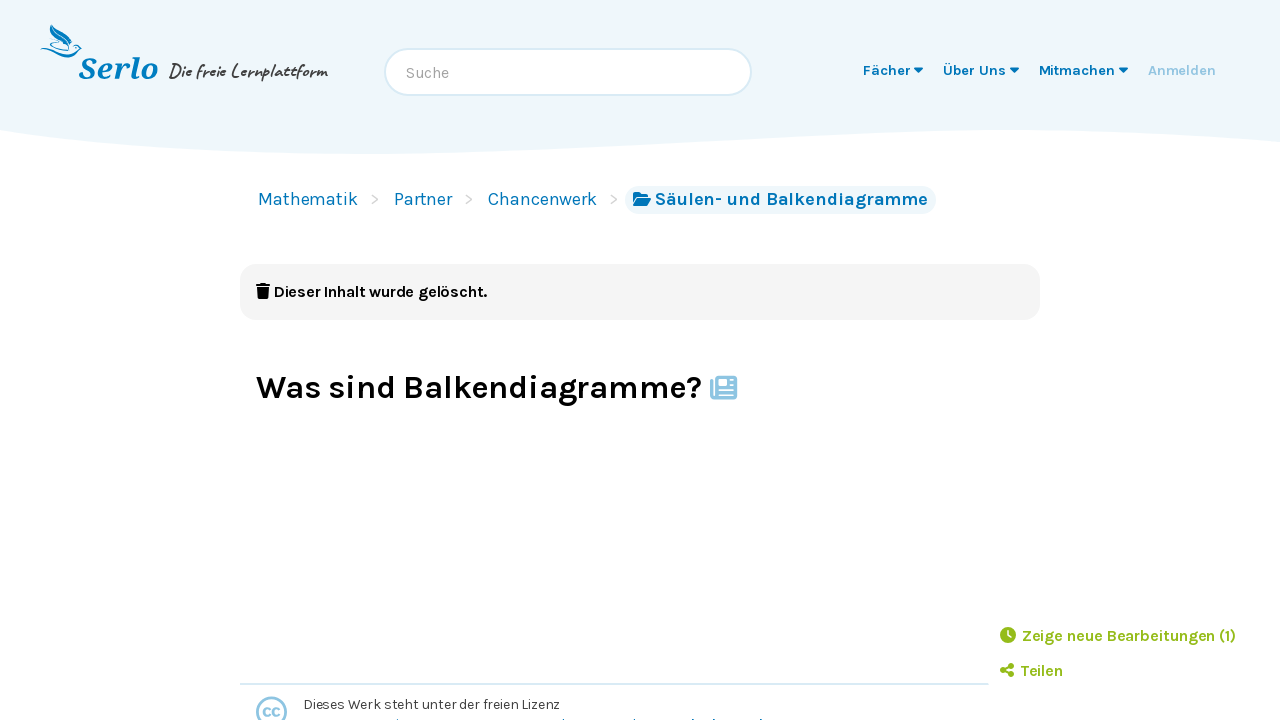

Verified trashed content page has noindex meta tag
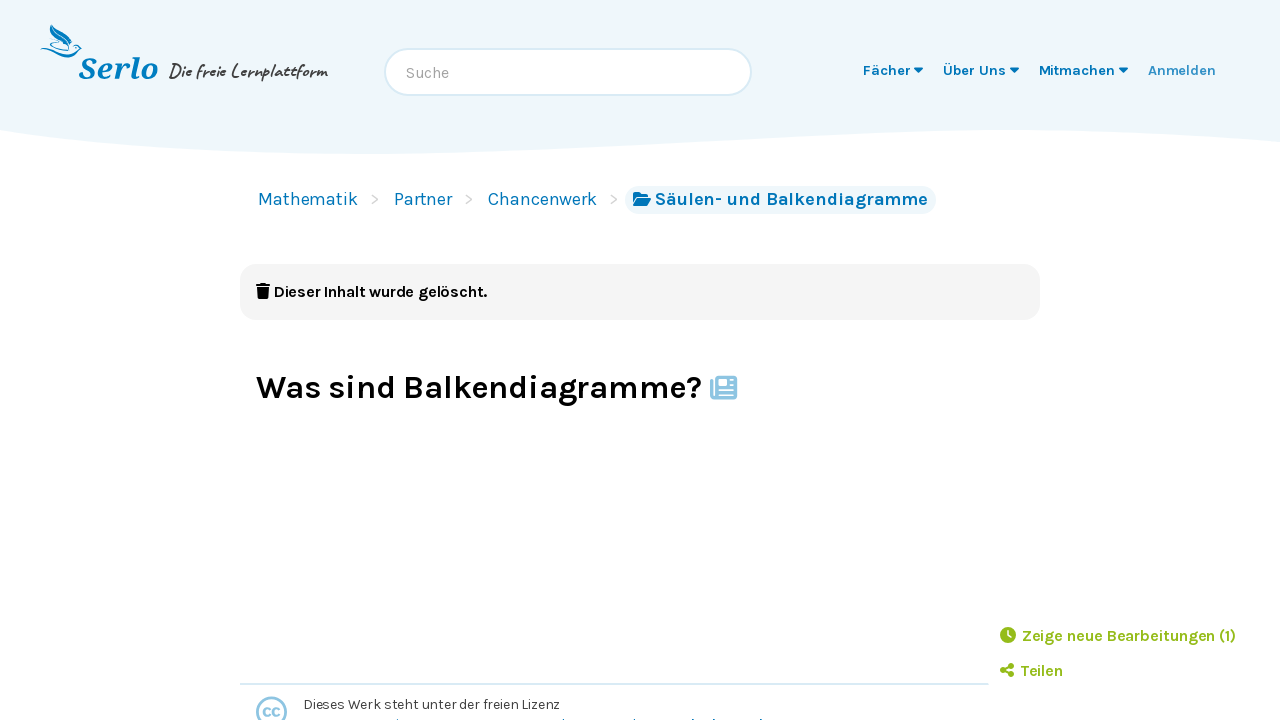

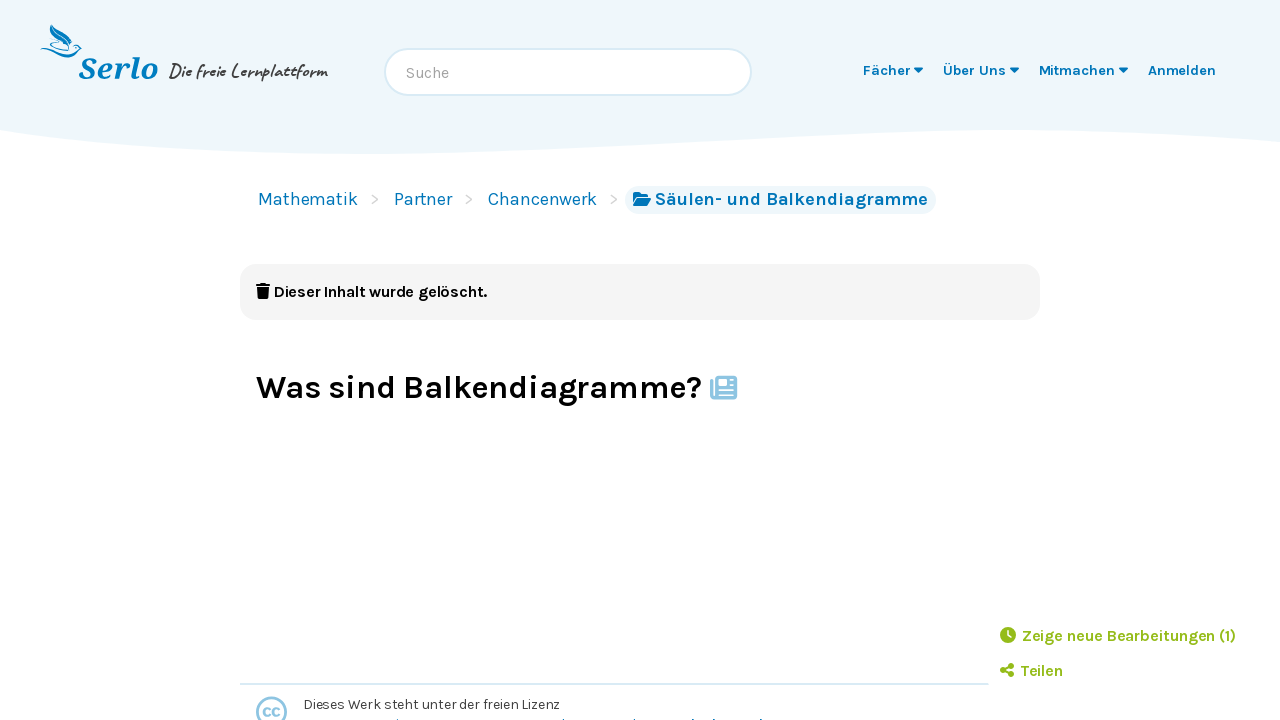